Demonstrates Junit reporter by clicking alert button using absolute xpath

Starting URL: http://omayo.blogspot.com

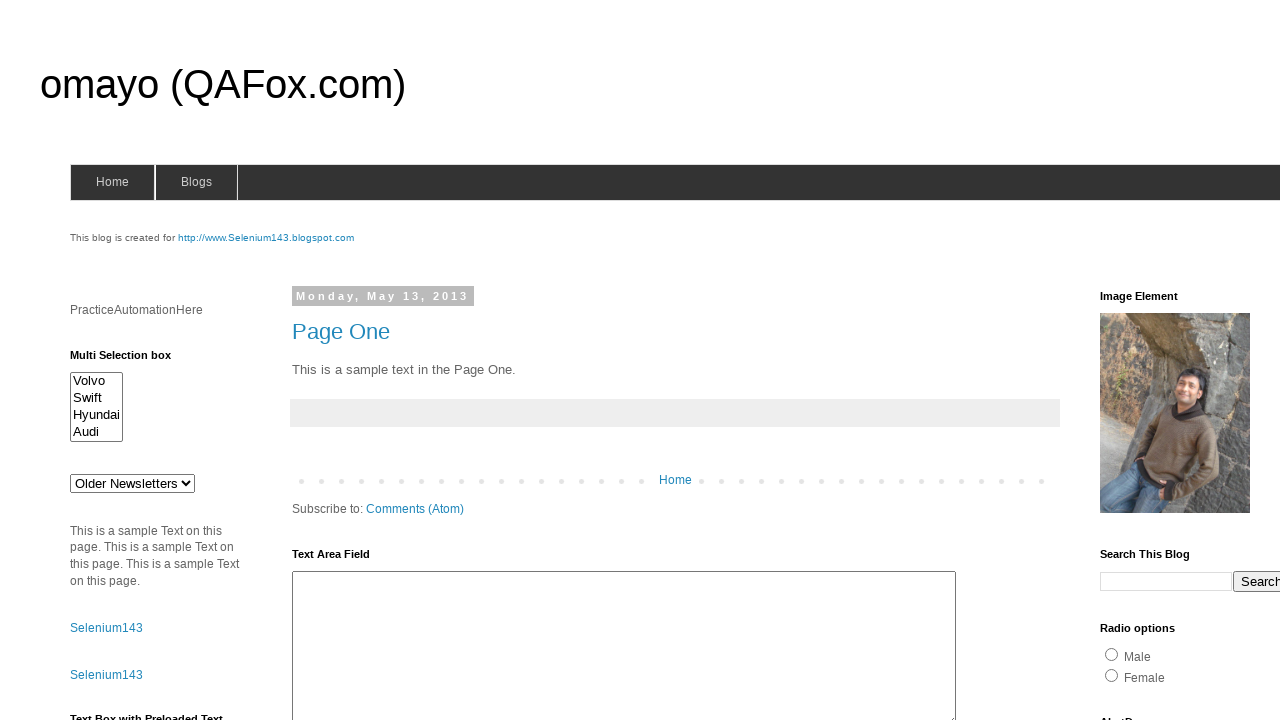

Clicked alert button using absolute xpath at (1154, 361) on xpath=/html/body/div[4]/div[2]/div[2]/div[2]/div[2]/div[2]/div[2]/div/div[4]/div
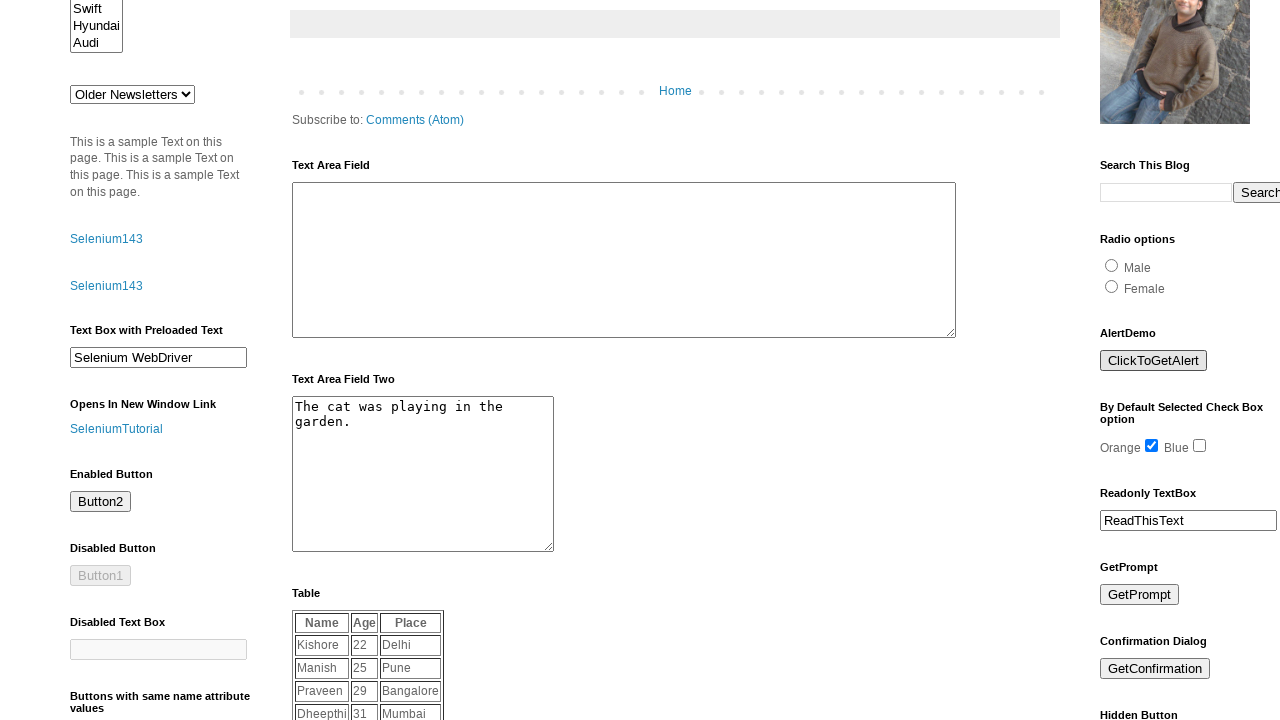

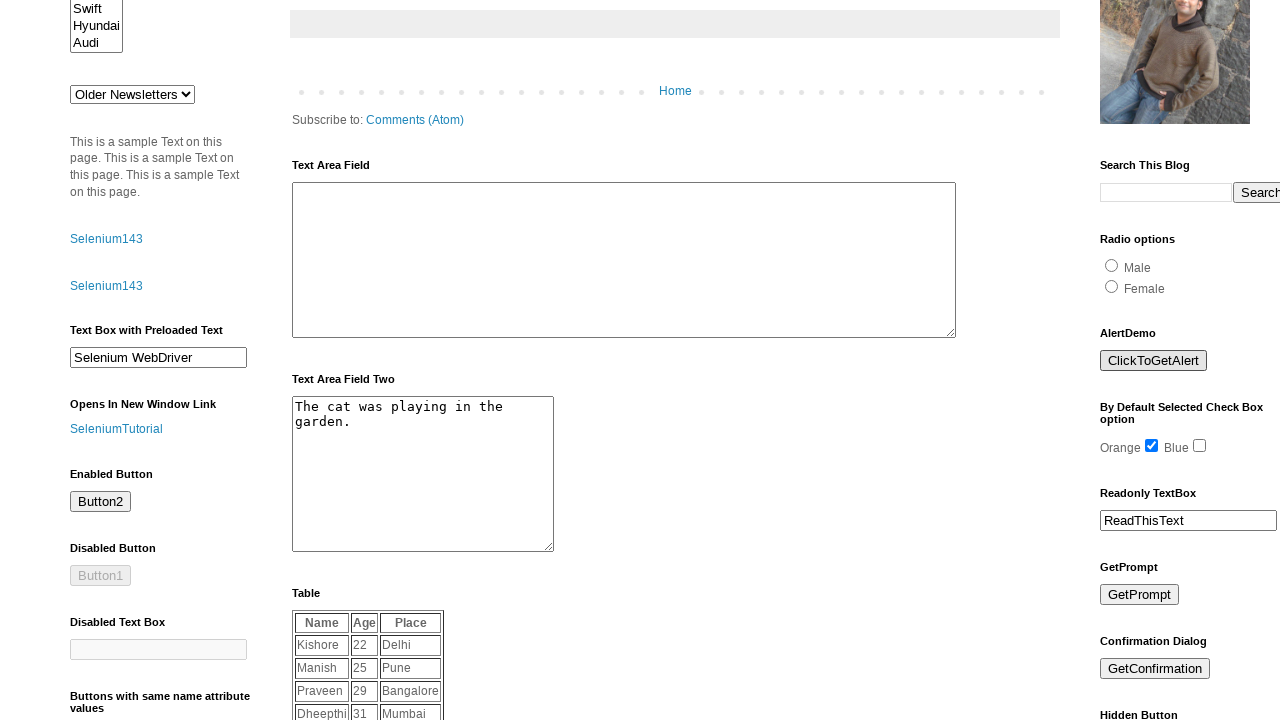